Tests handling of non-breaking space characters in button text by clicking a button with &amp;nbsp; in its label

Starting URL: http://www.uitestingplayground.com/nbsp

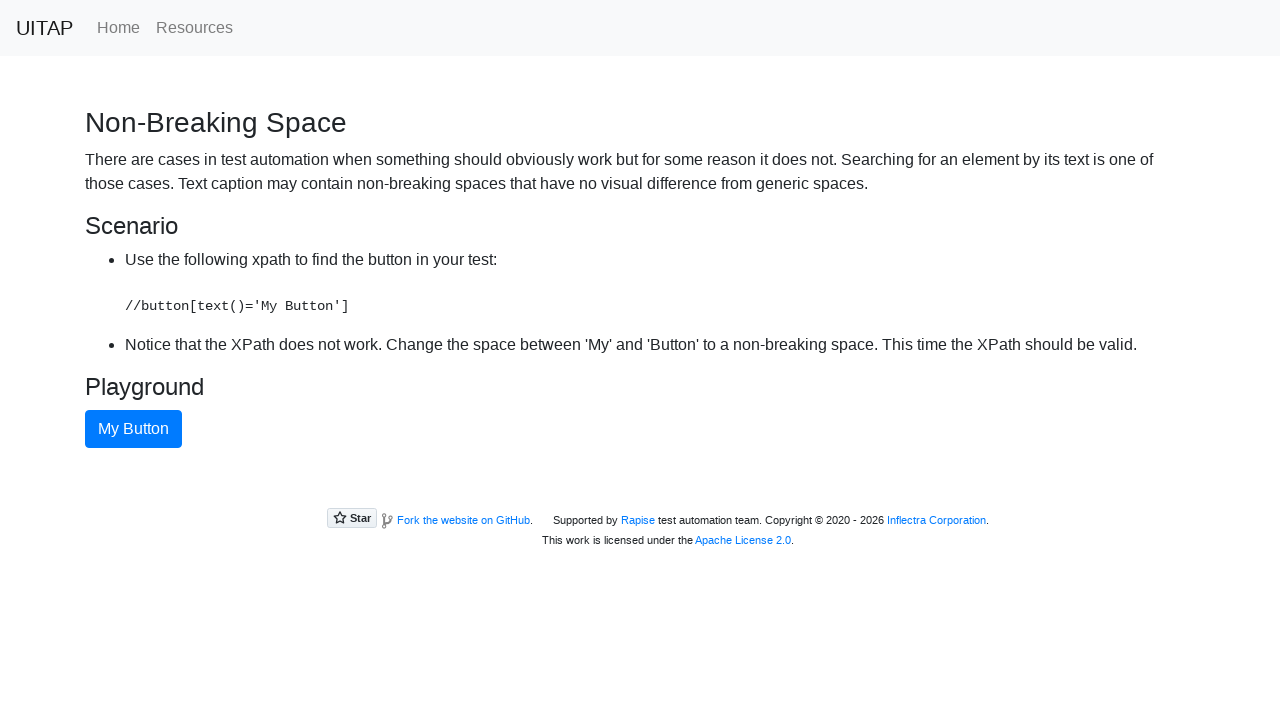

Clicked button with non-breaking space in text 'My Button' at (134, 429) on xpath=//button[text()='My Button']
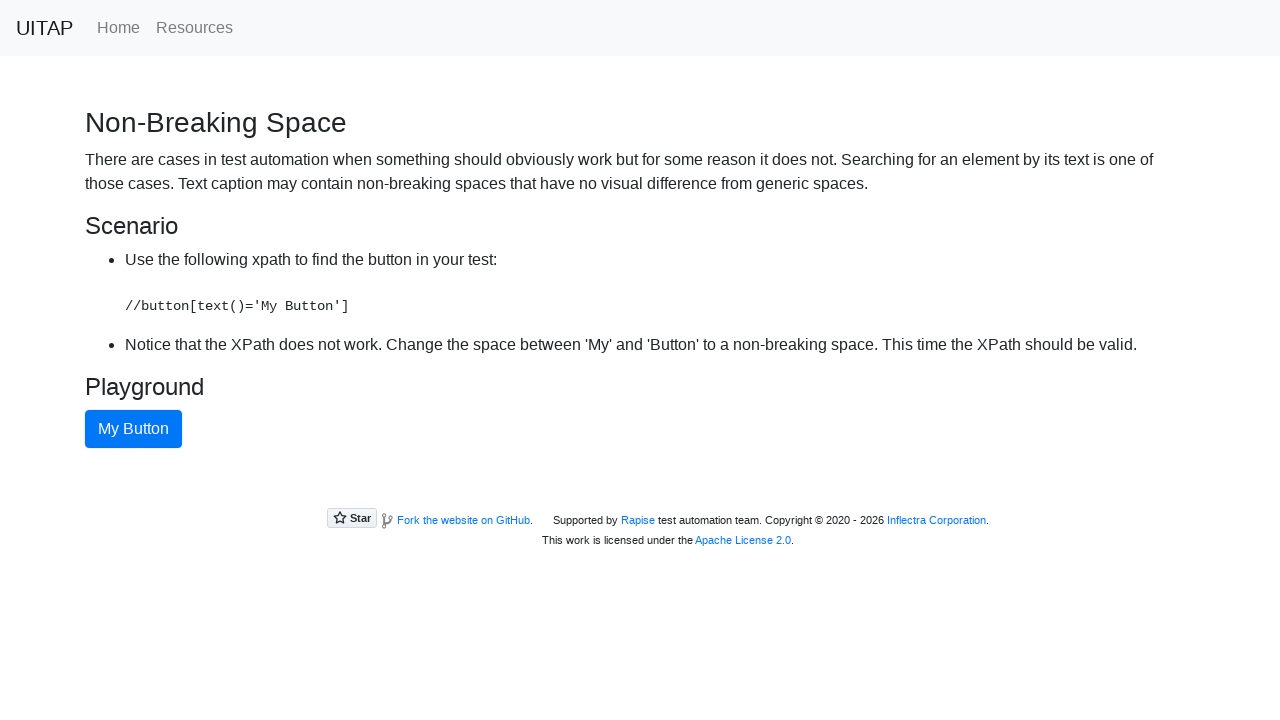

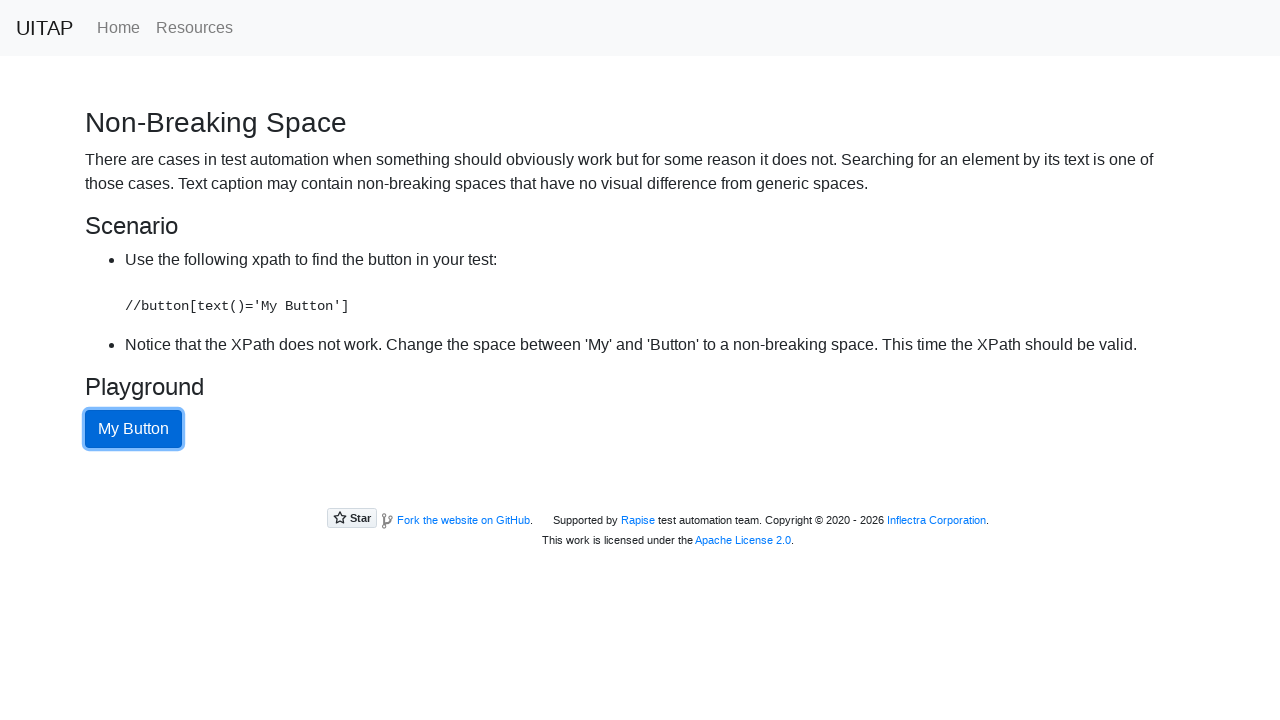